Tests a registration form by filling in first name, last name, and email fields, then submitting the form and verifying the success message

Starting URL: http://suninjuly.github.io/registration2.html

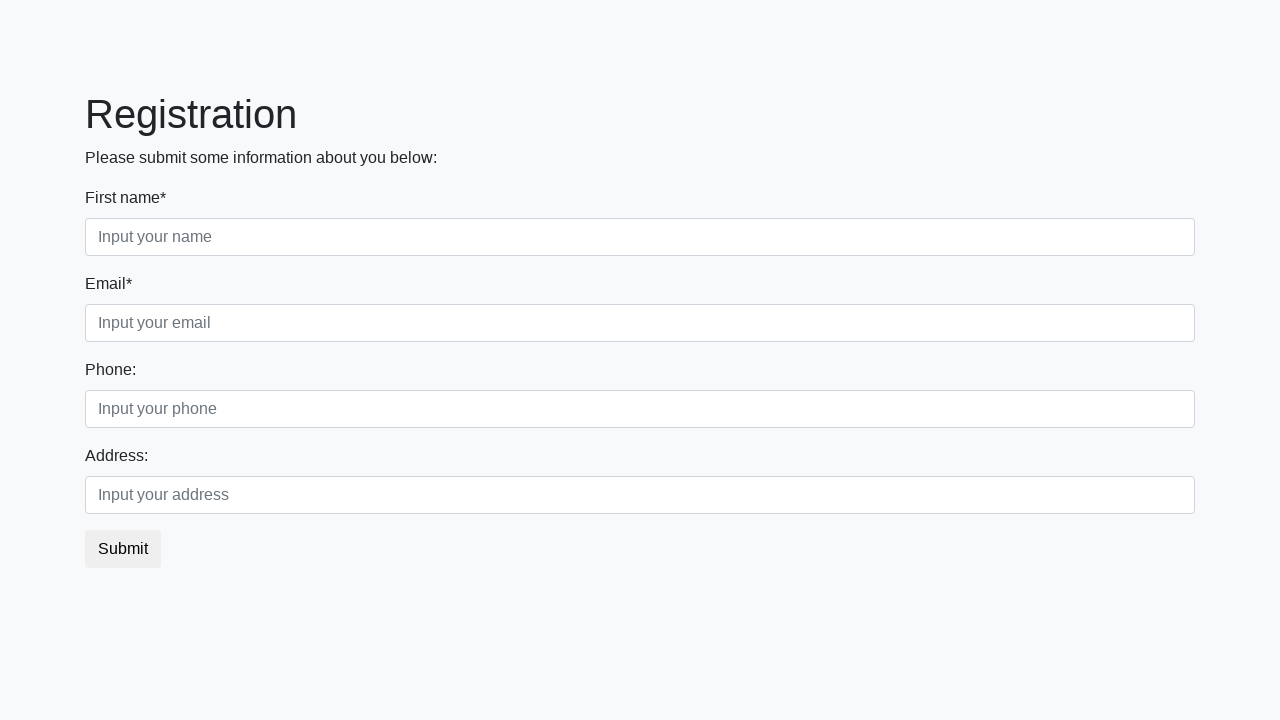

Filled first name field with 'Name' on input.first
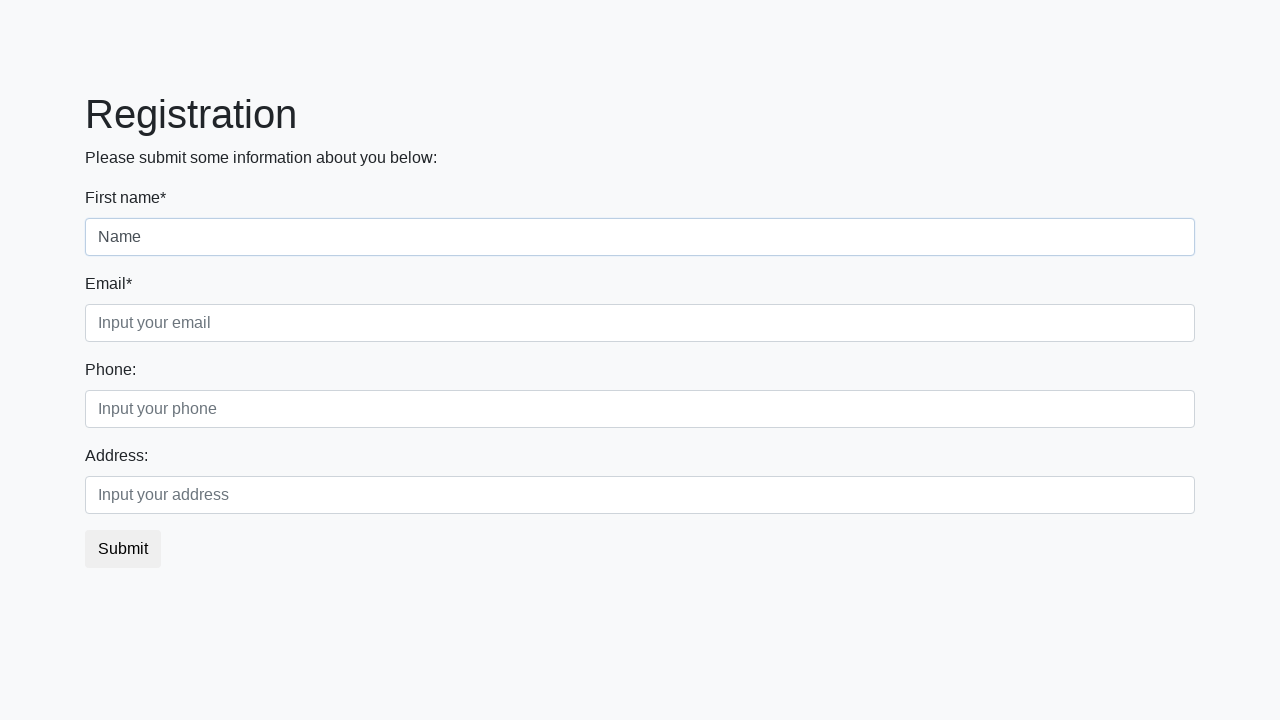

Filled last name field with 'Surname' on input.second
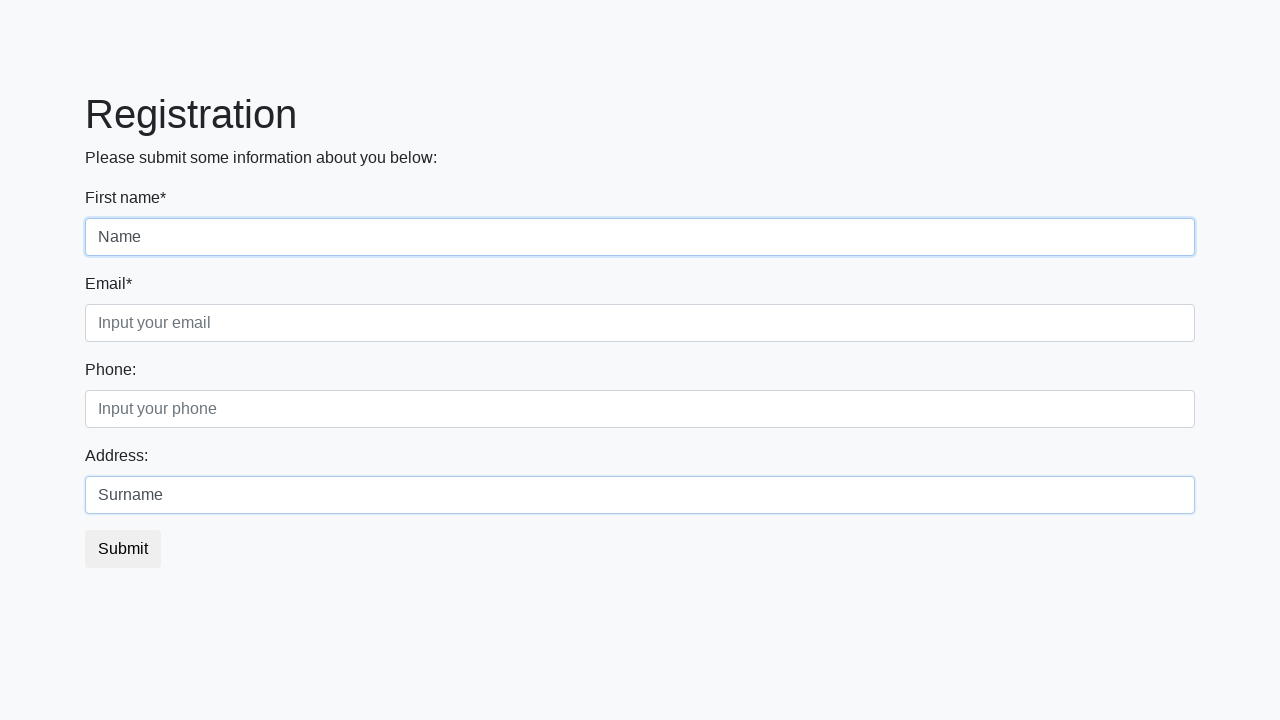

Filled email field with 'namesurname@gmail.com' on input.third
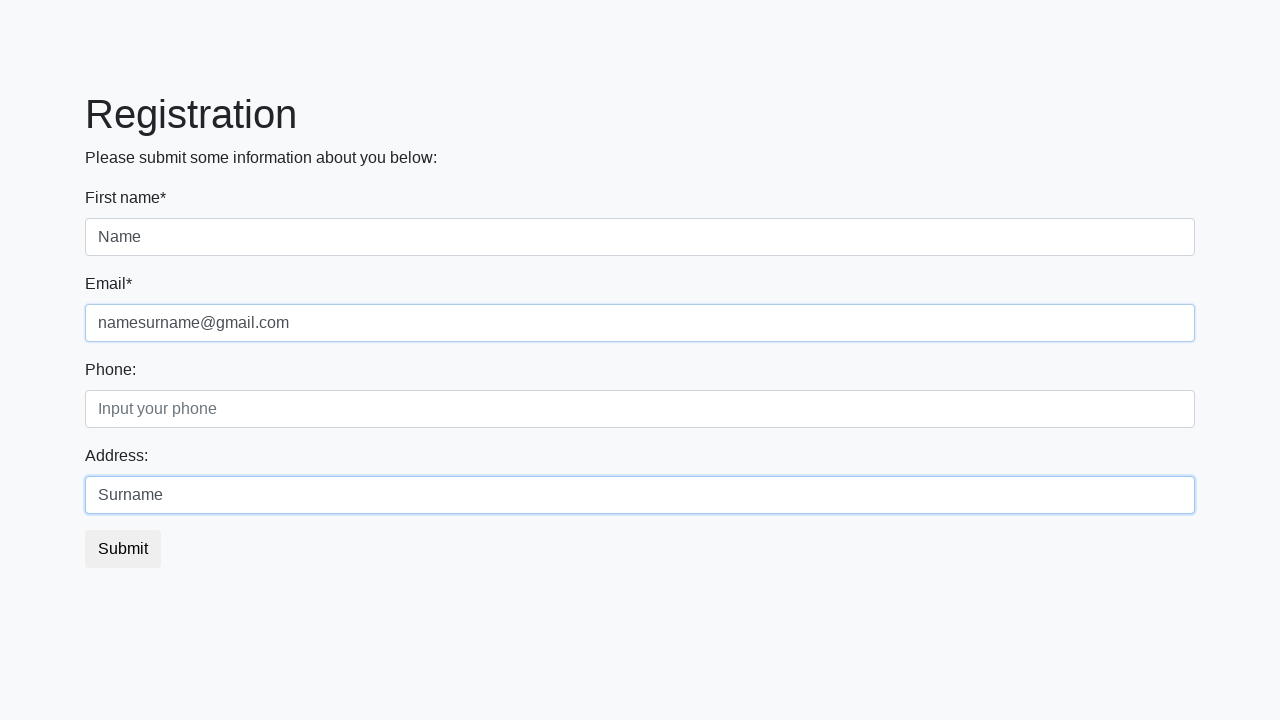

Clicked submit button at (123, 549) on button.btn
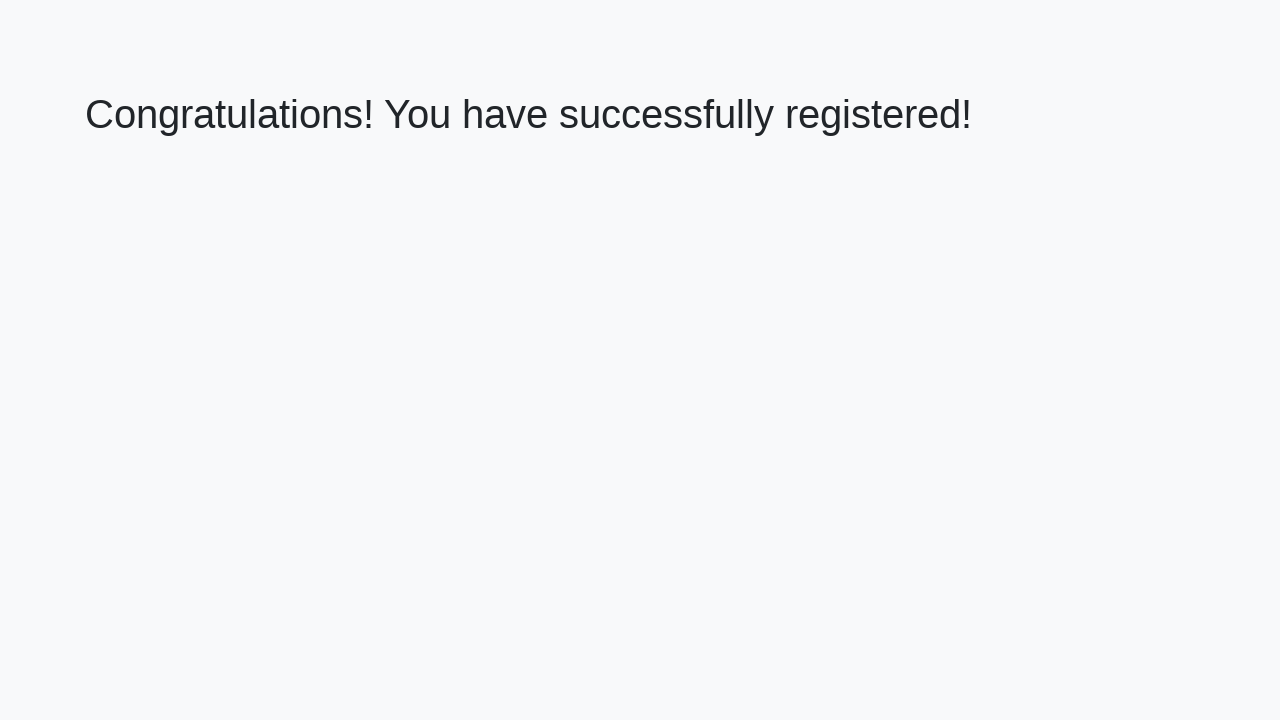

Success message heading loaded
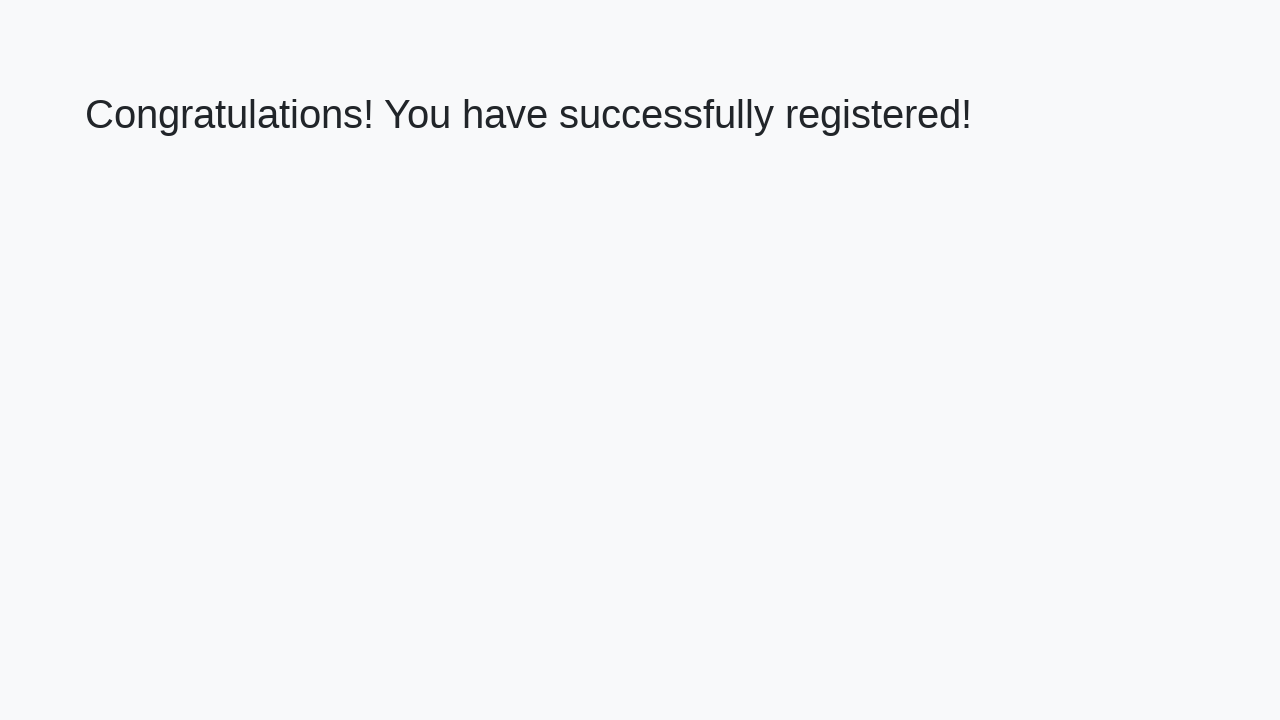

Retrieved success message text
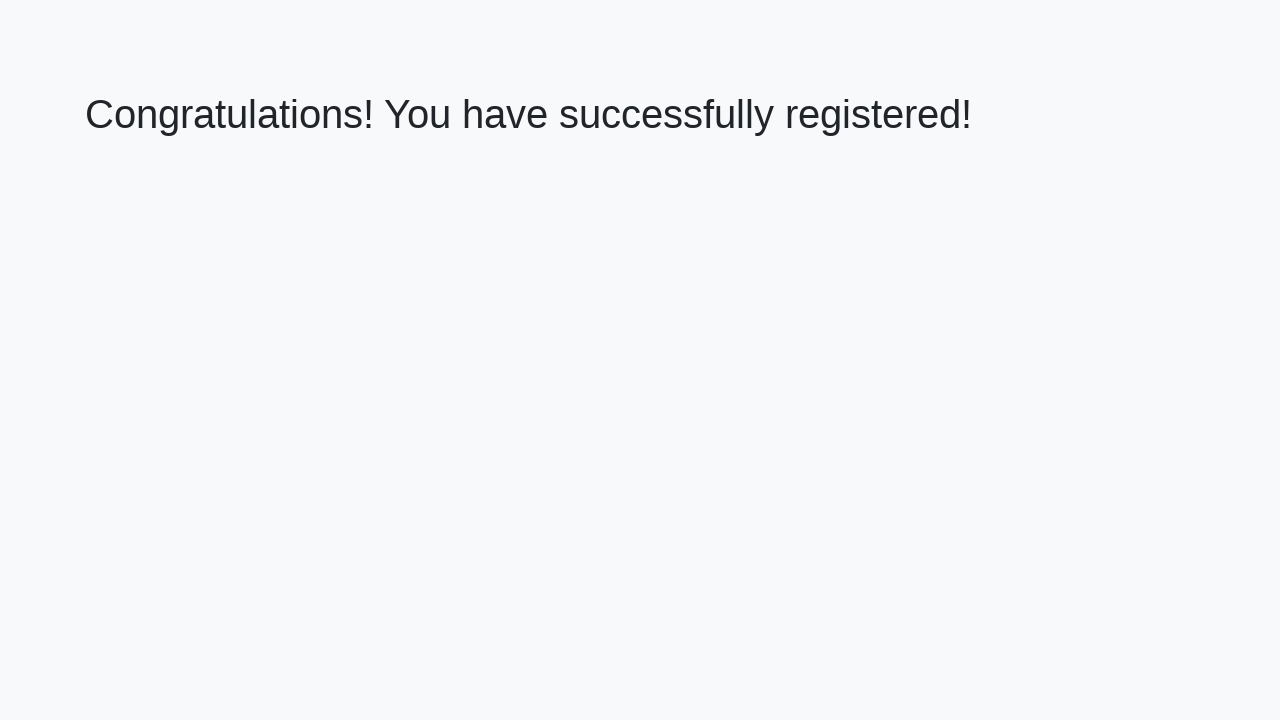

Verified success message: 'Congratulations! You have successfully registered!'
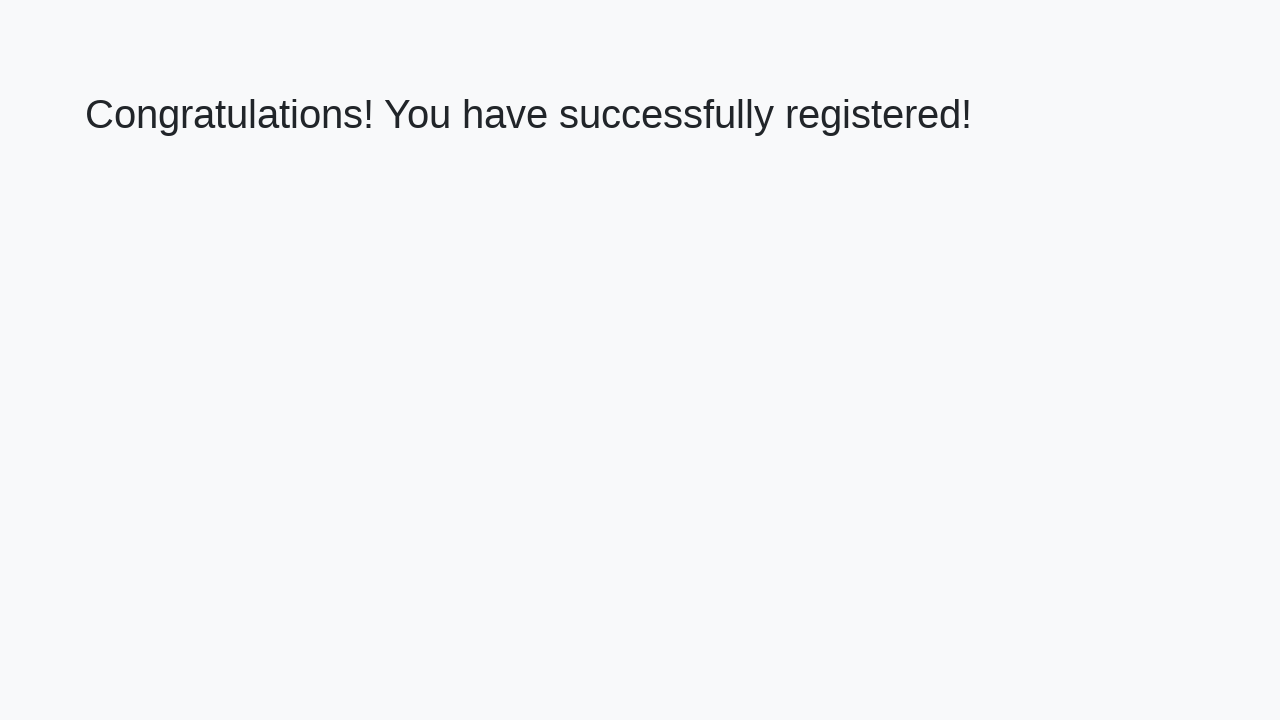

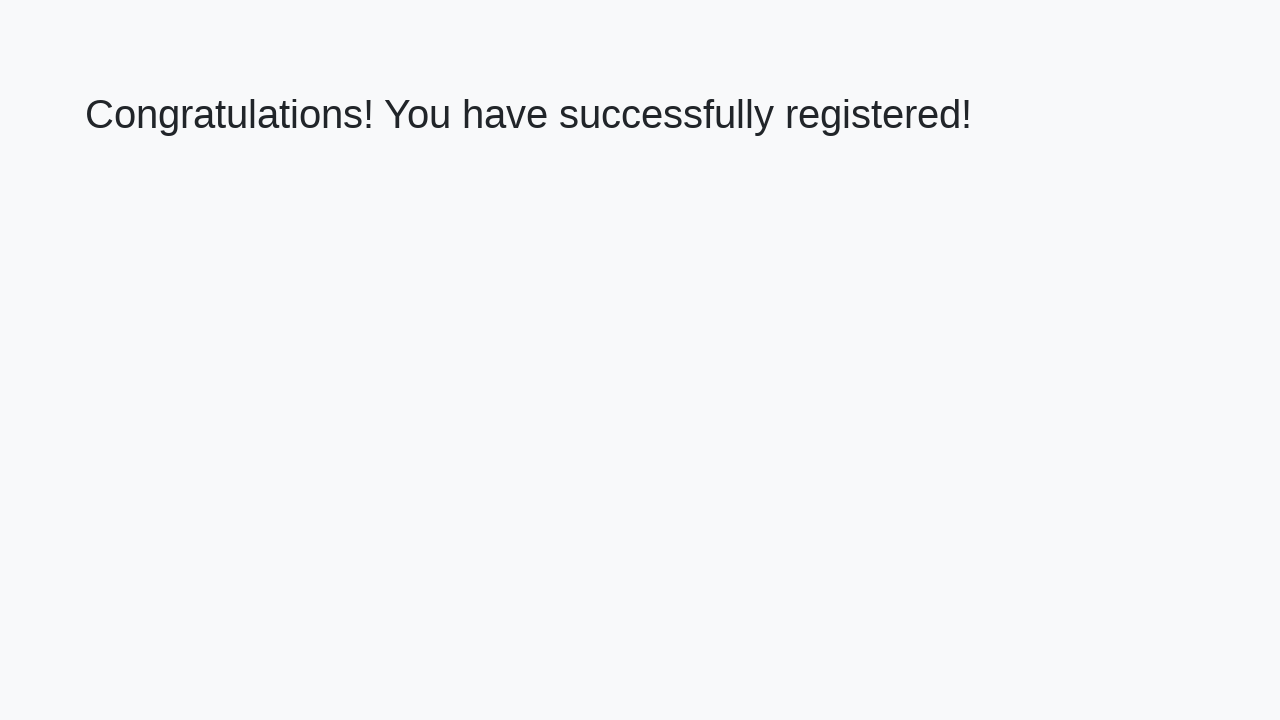